Navigates to a Shopify app page, clicks "View demo store" link which opens a new page, then waits for a review widget to become visible on the demo store.

Starting URL: https://apps.shopify.com/google-reviews-trust-badge?surface_intra_position=1&surface_type=partners&surface_version=redesign

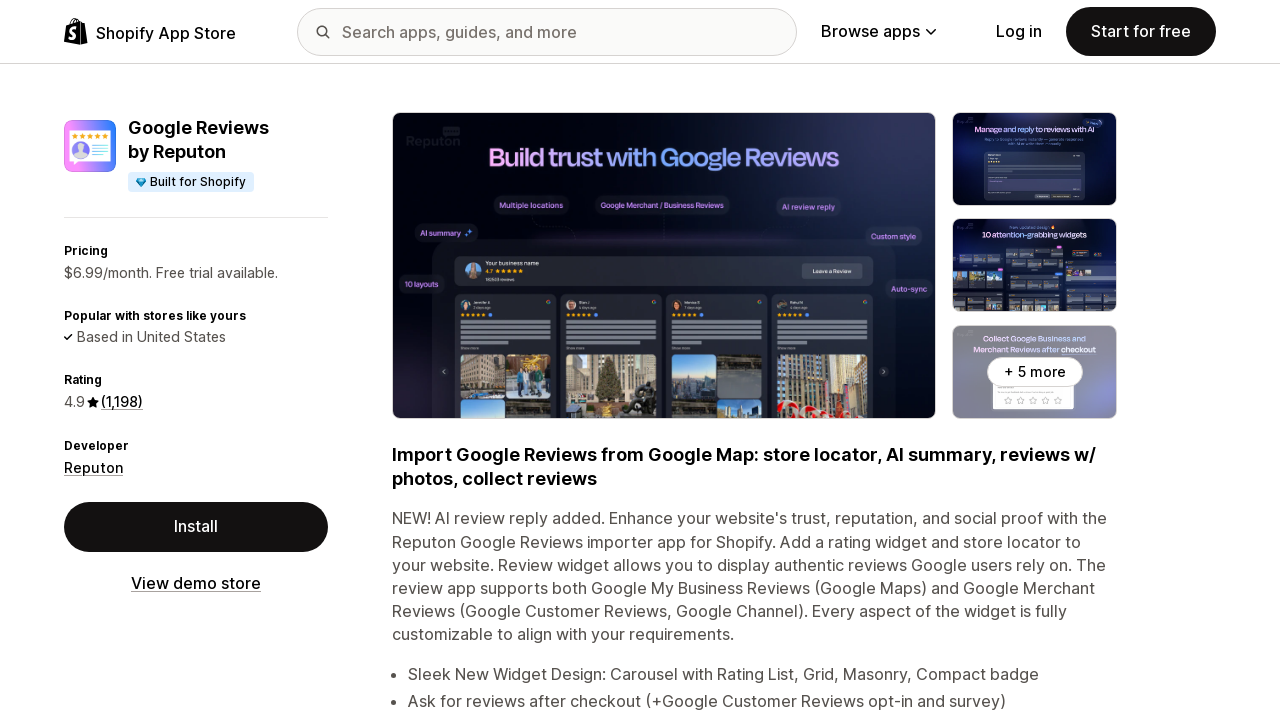

Clicked 'View demo store' link at (196, 583) on internal:text="View demo store"i
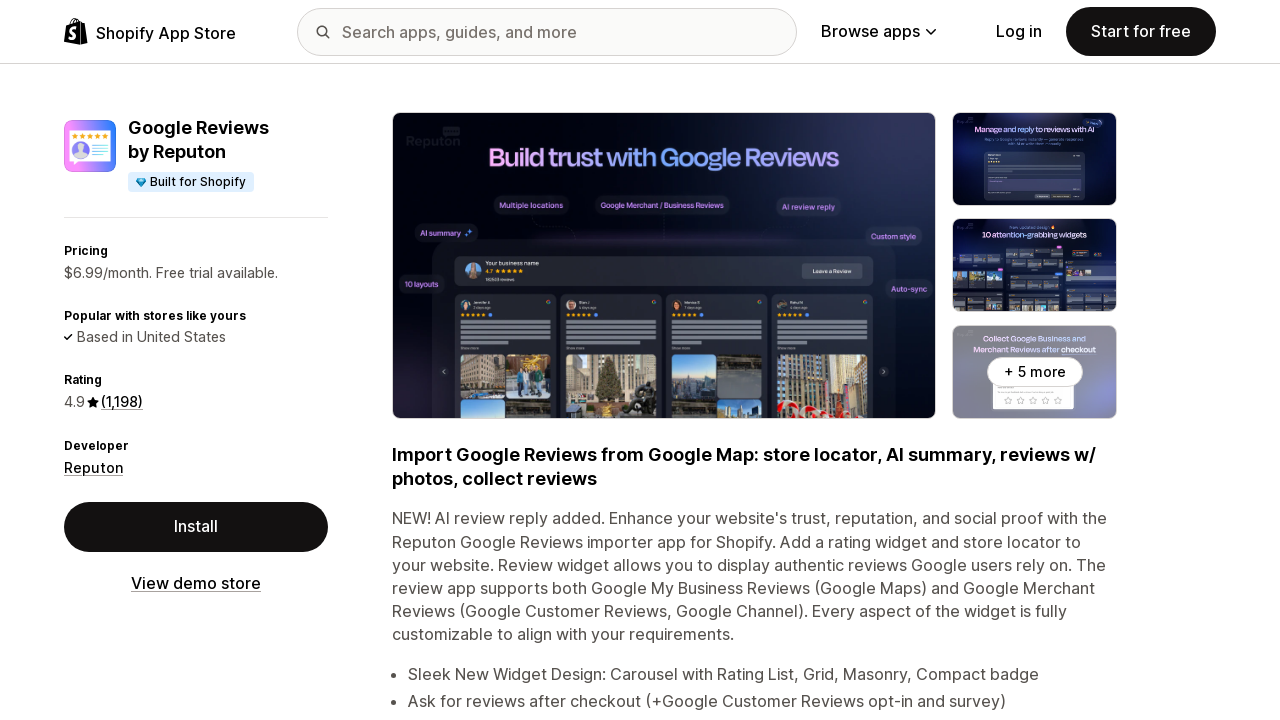

New demo store page opened
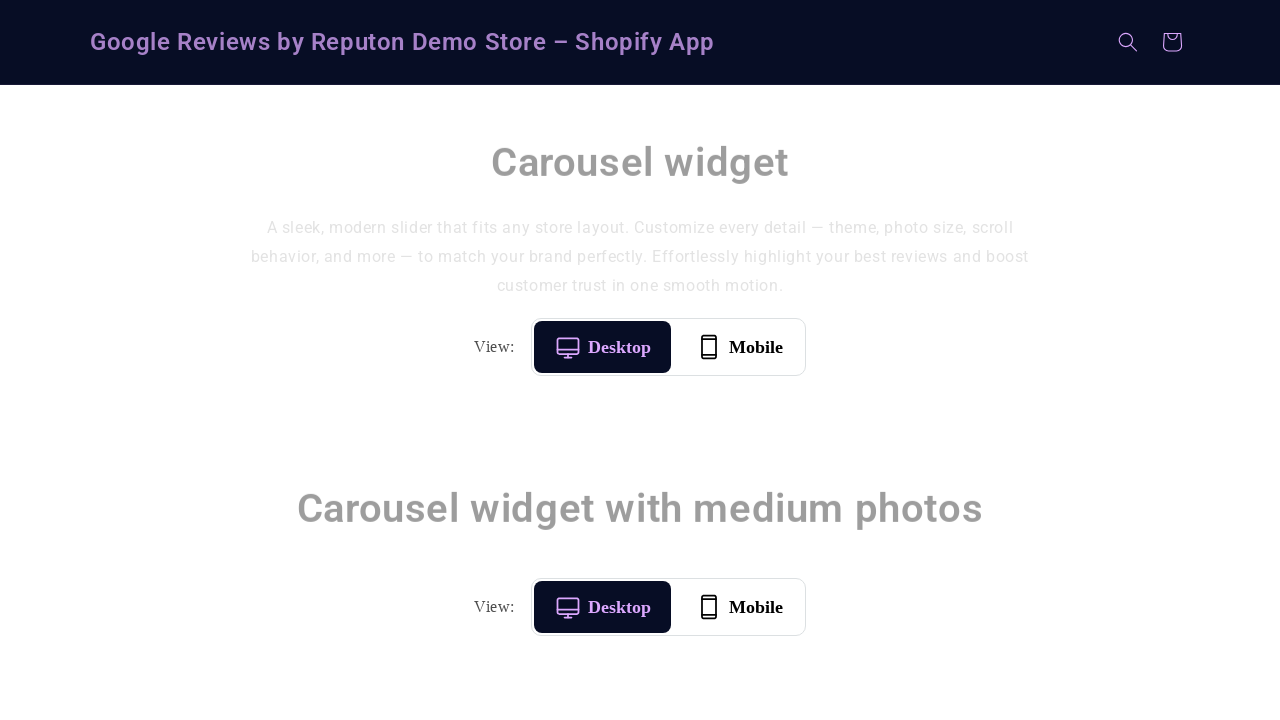

Demo store page fully loaded
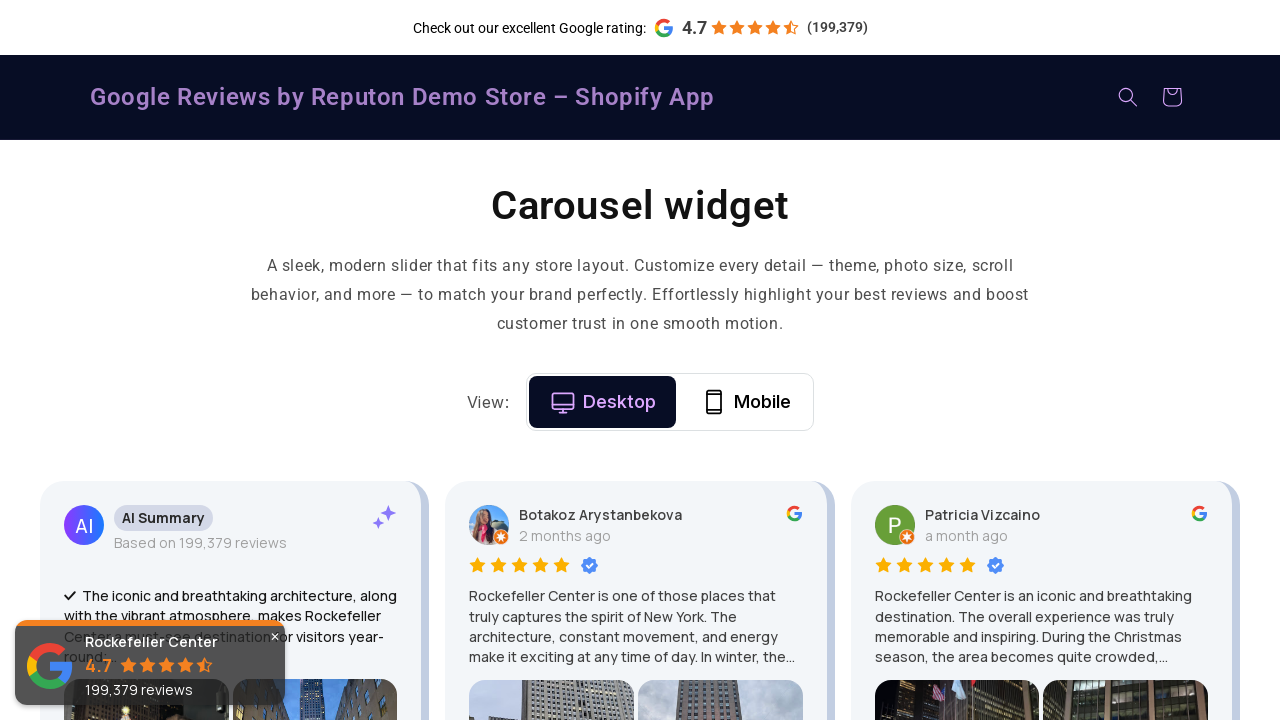

Review widget became visible on demo store
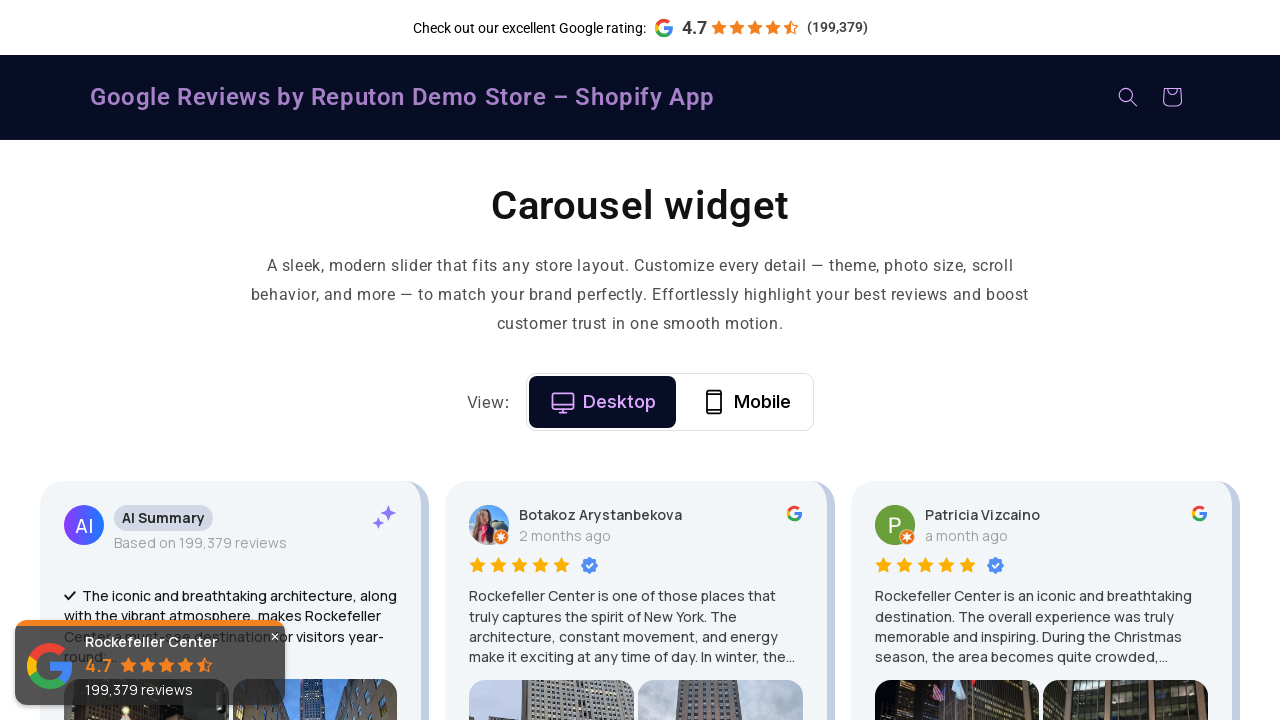

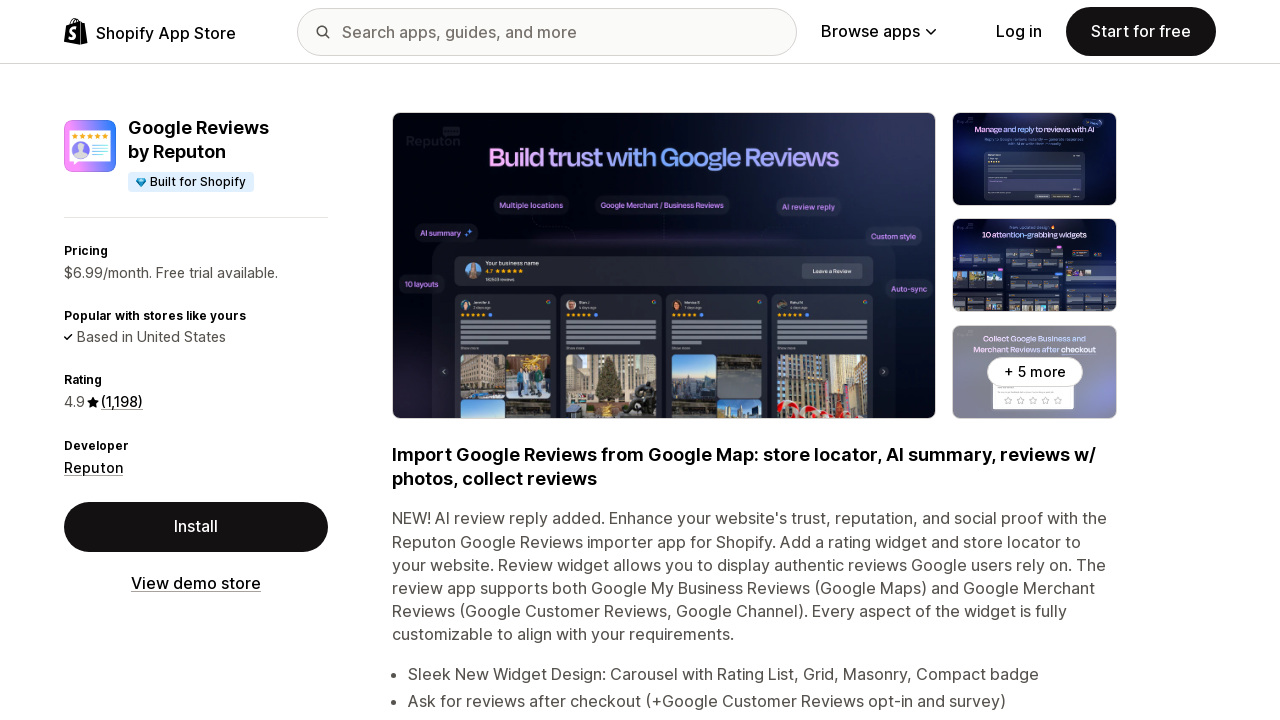